Tests different types of button interactions including double click, right click, and regular click, then verifies the corresponding messages appear

Starting URL: https://demoqa.com/buttons

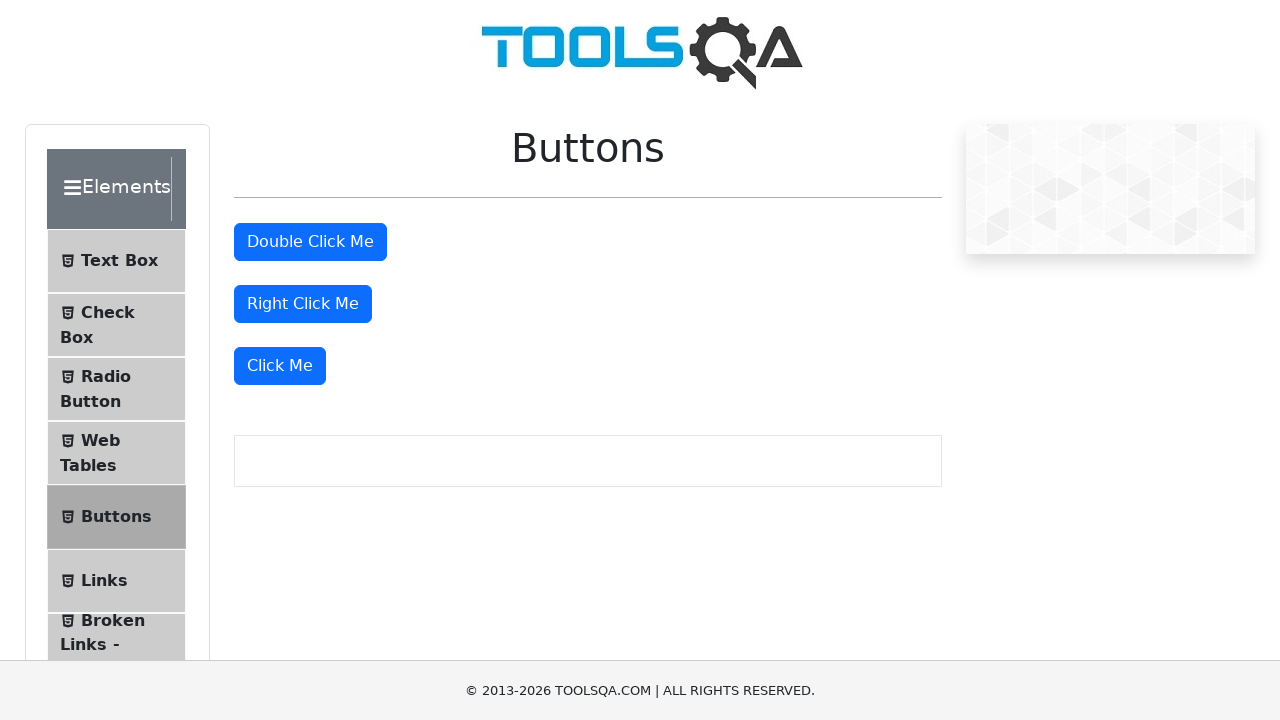

Double clicked the double click button at (310, 242) on #doubleClickBtn
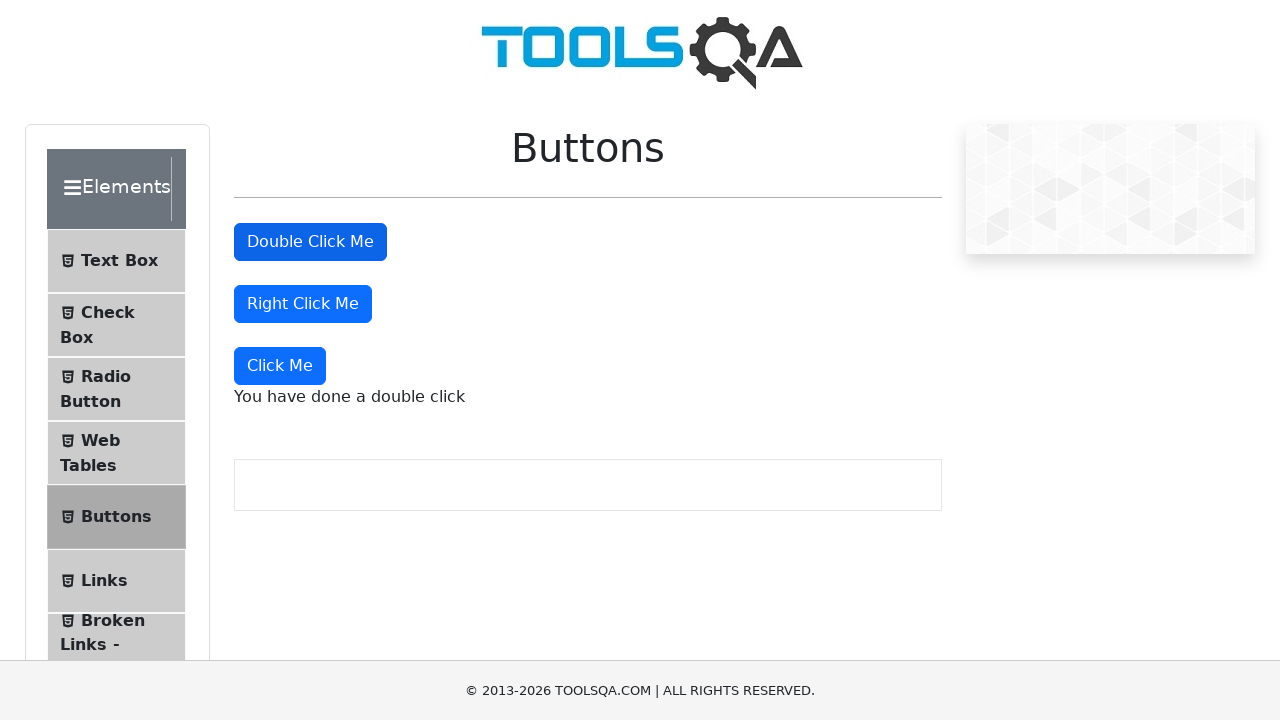

Verified double click message appeared
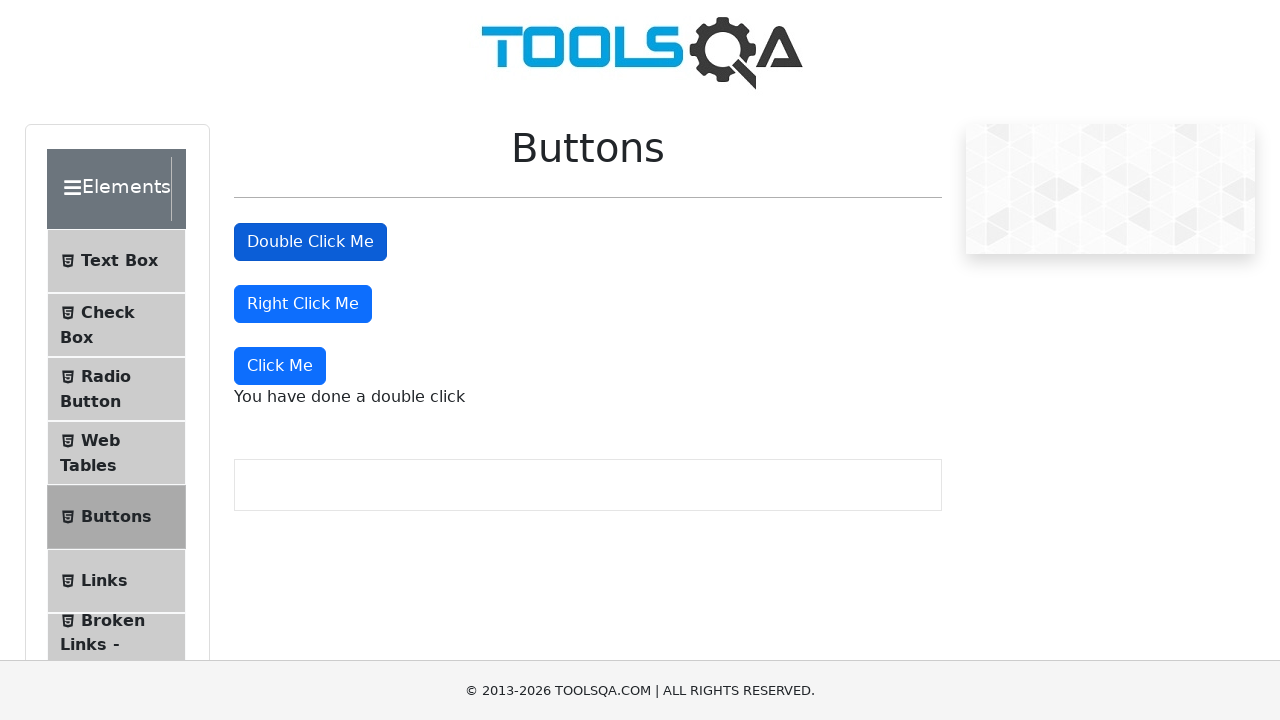

Right clicked the right click button at (303, 304) on #rightClickBtn
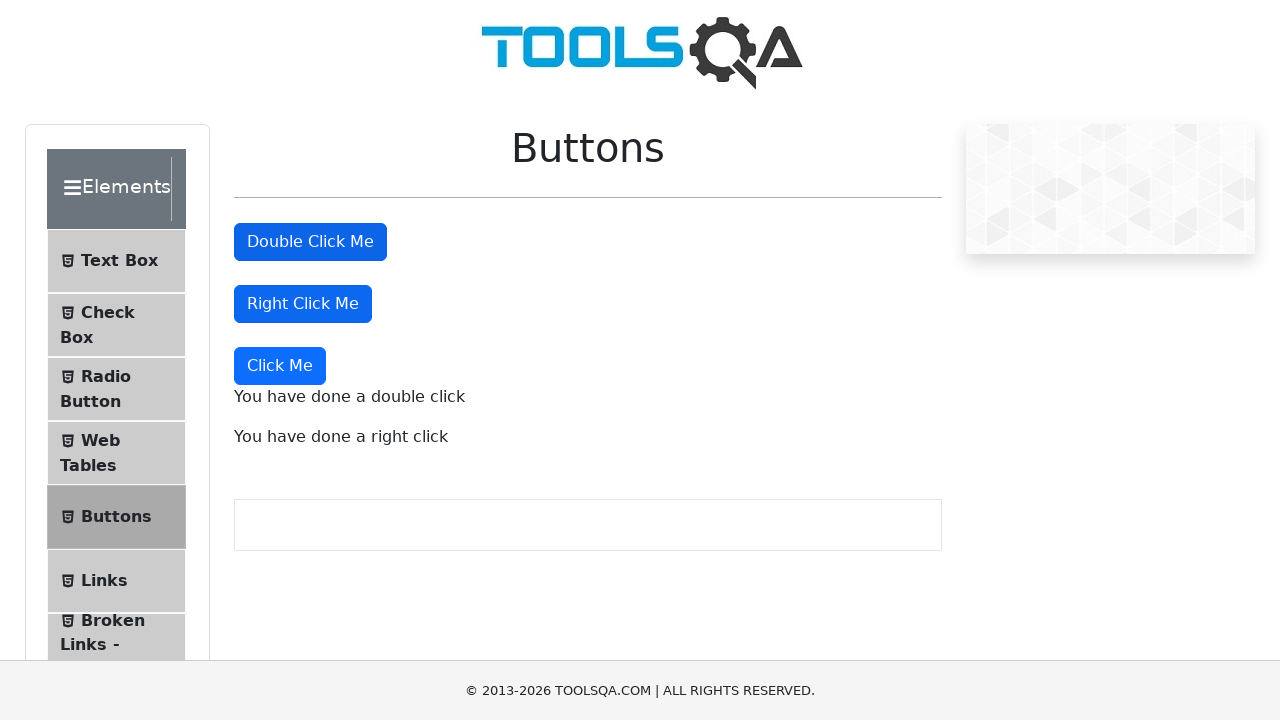

Verified right click message appeared
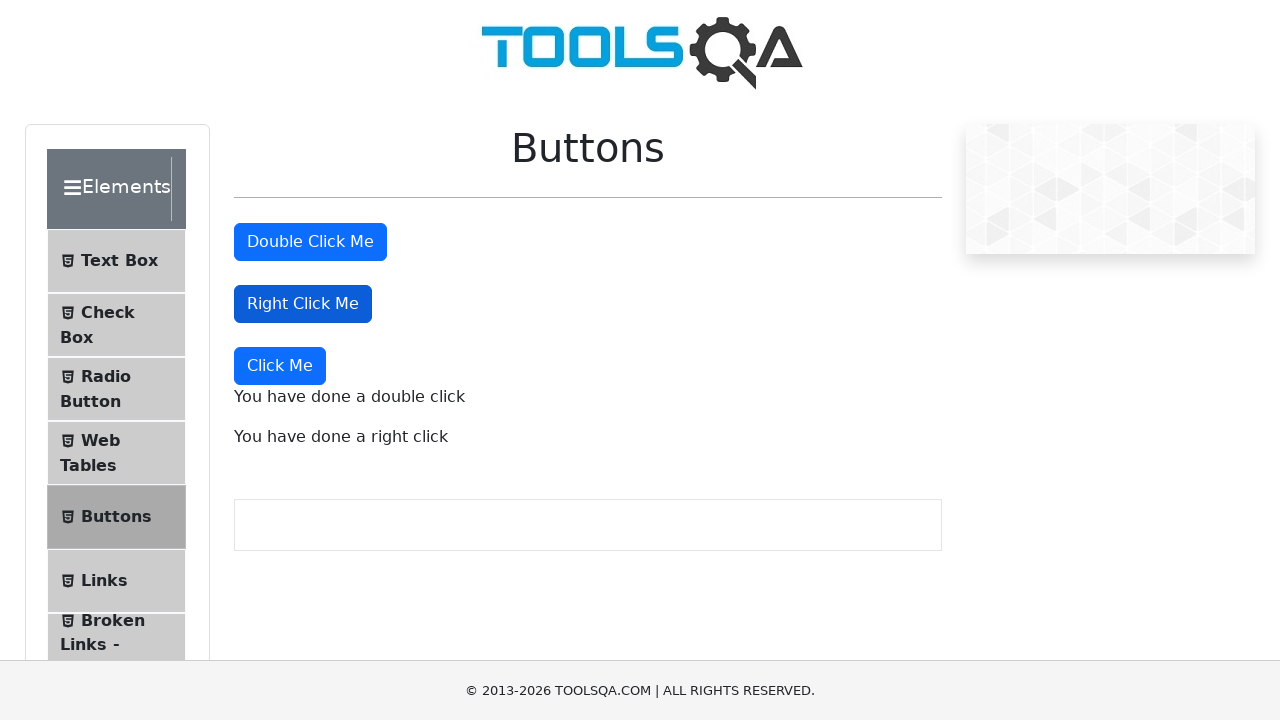

Clicked the regular click button at (280, 366) on text='Click Me'
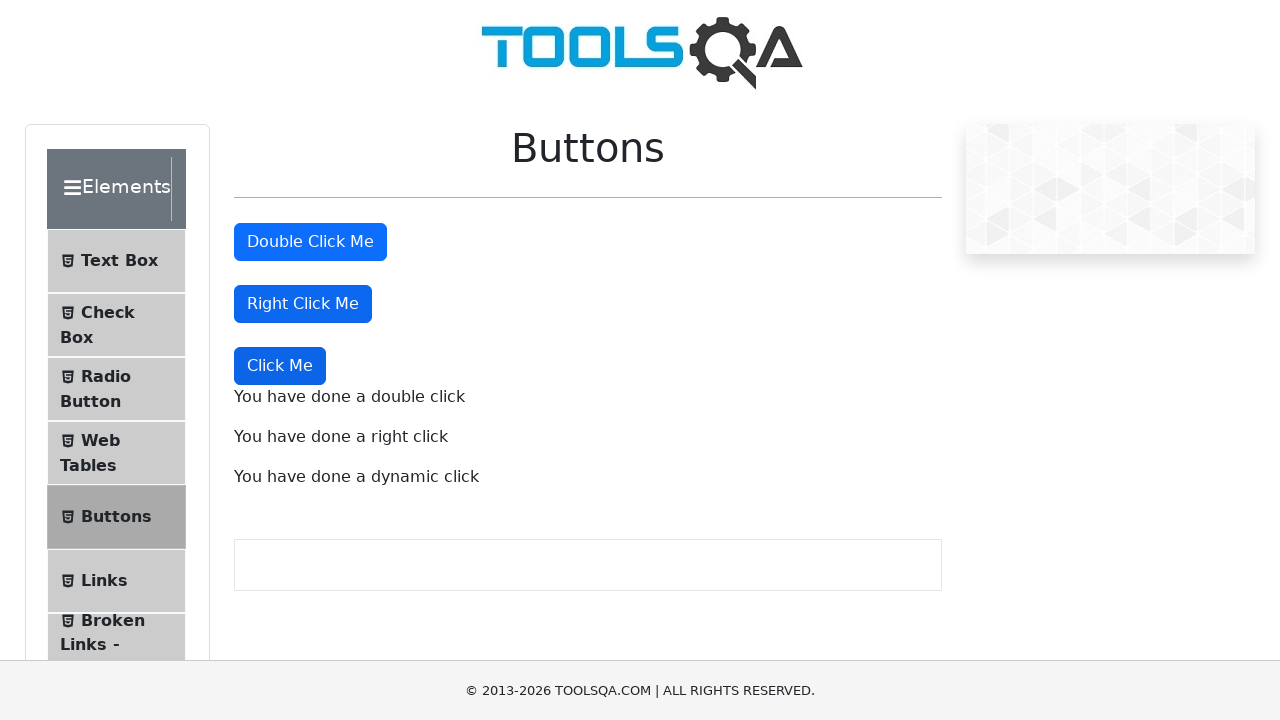

Verified dynamic click message appeared
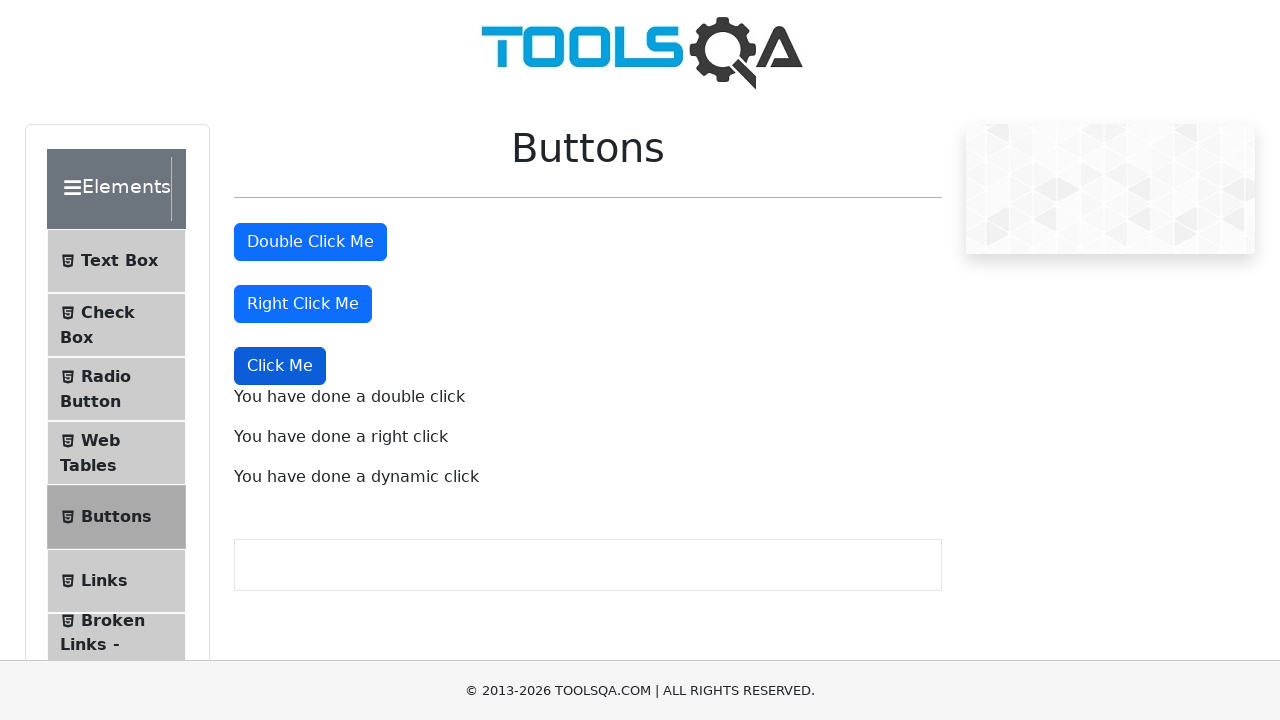

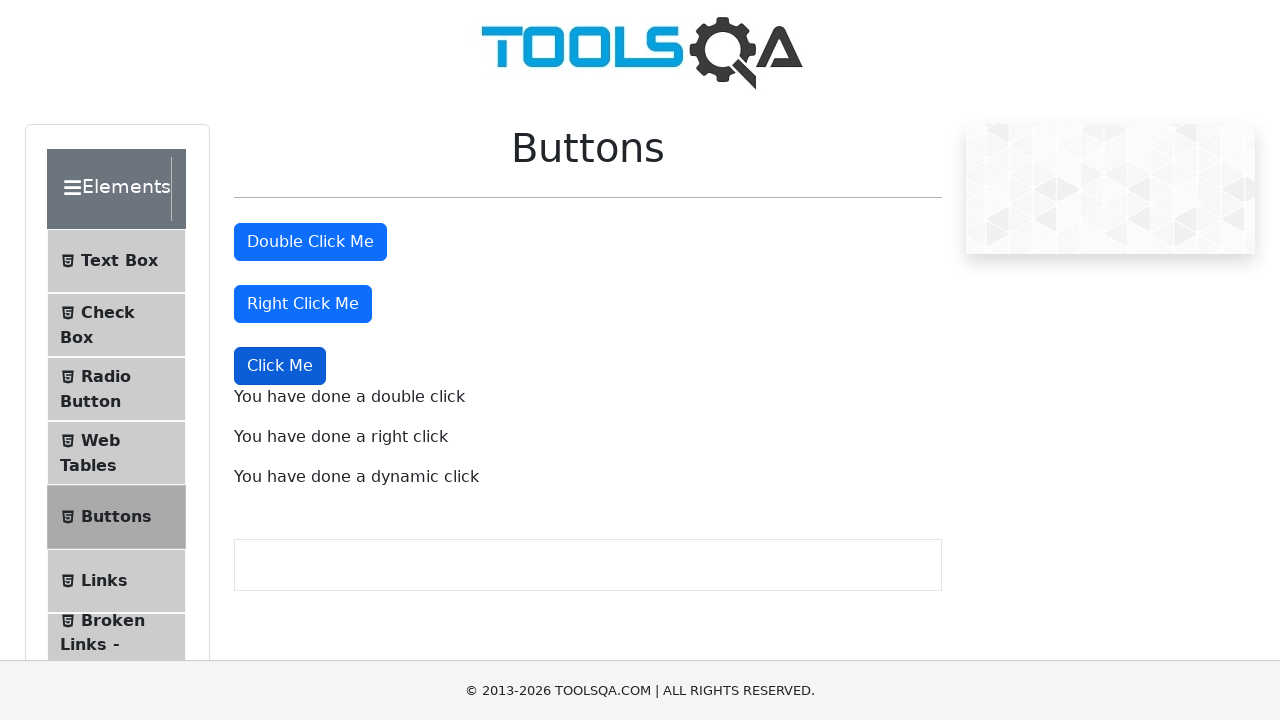